Tests drag and drop functionality on the jQuery UI demo page by switching to an iframe and dragging an element onto a droppable target

Starting URL: https://jqueryui.com/droppable/

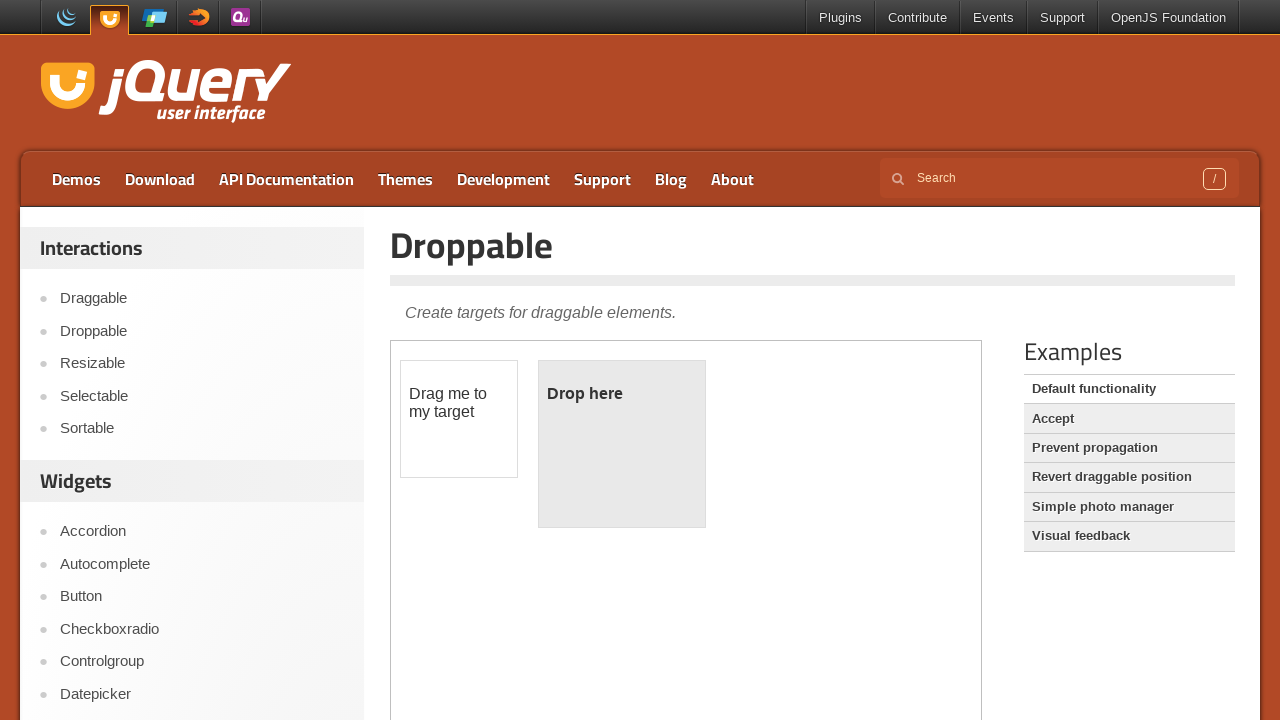

Located the demo iframe containing drag and drop elements
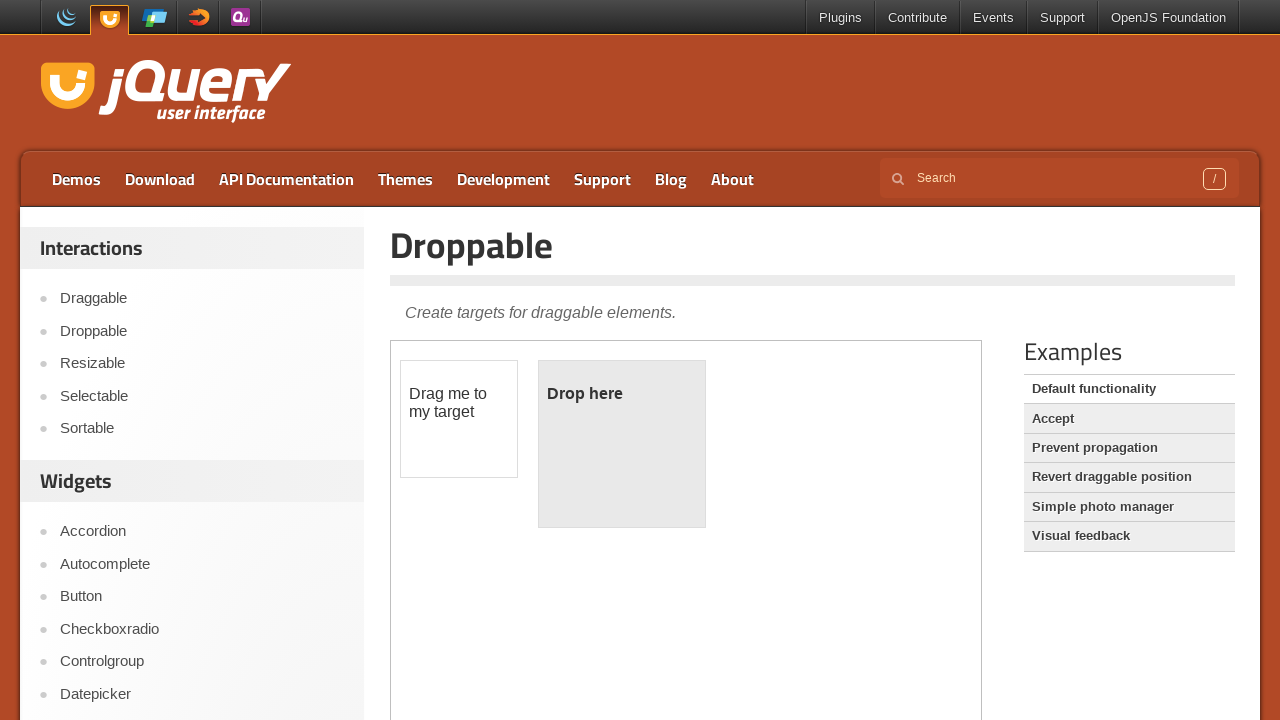

Located the draggable element within the iframe
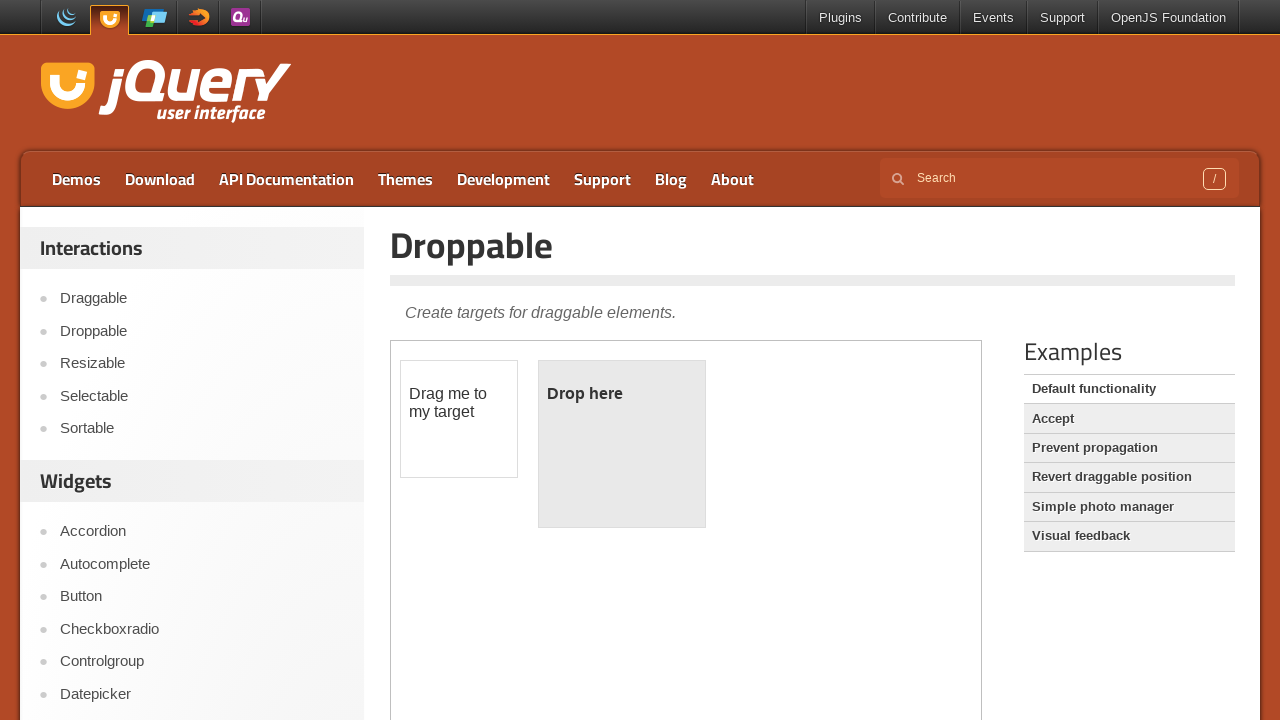

Located the droppable target element within the iframe
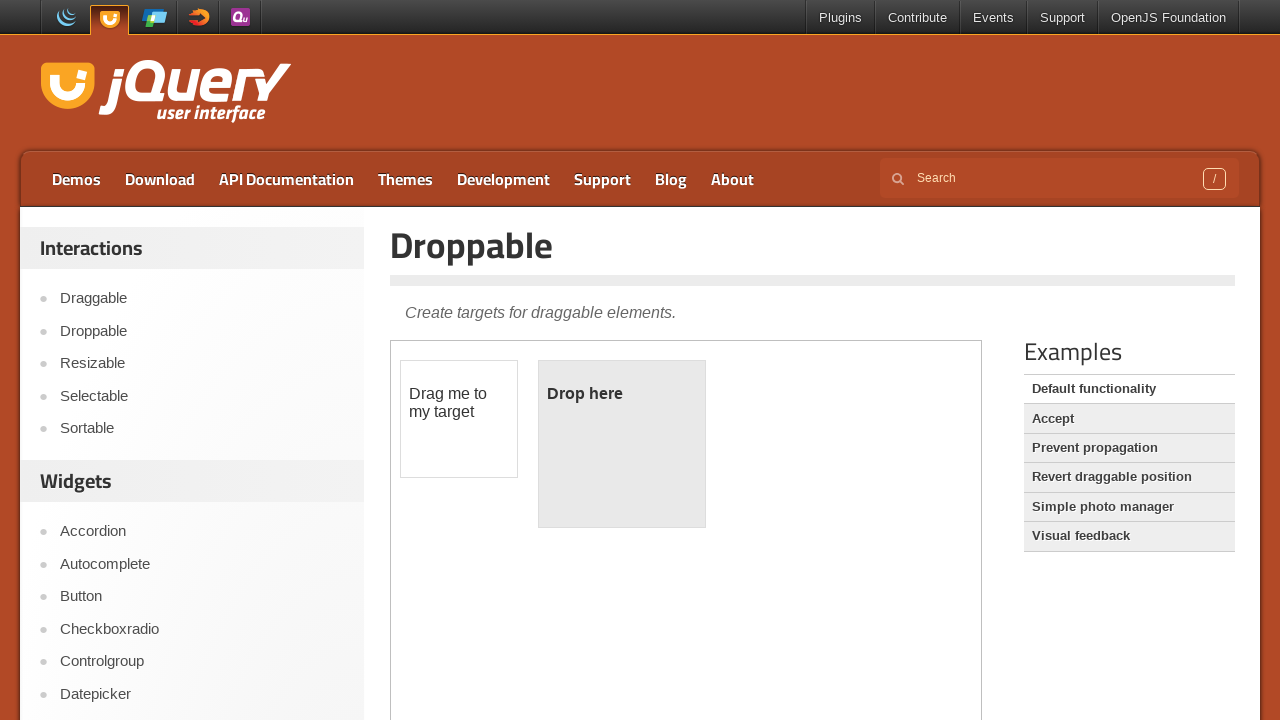

Dragged the draggable element onto the droppable target at (622, 444)
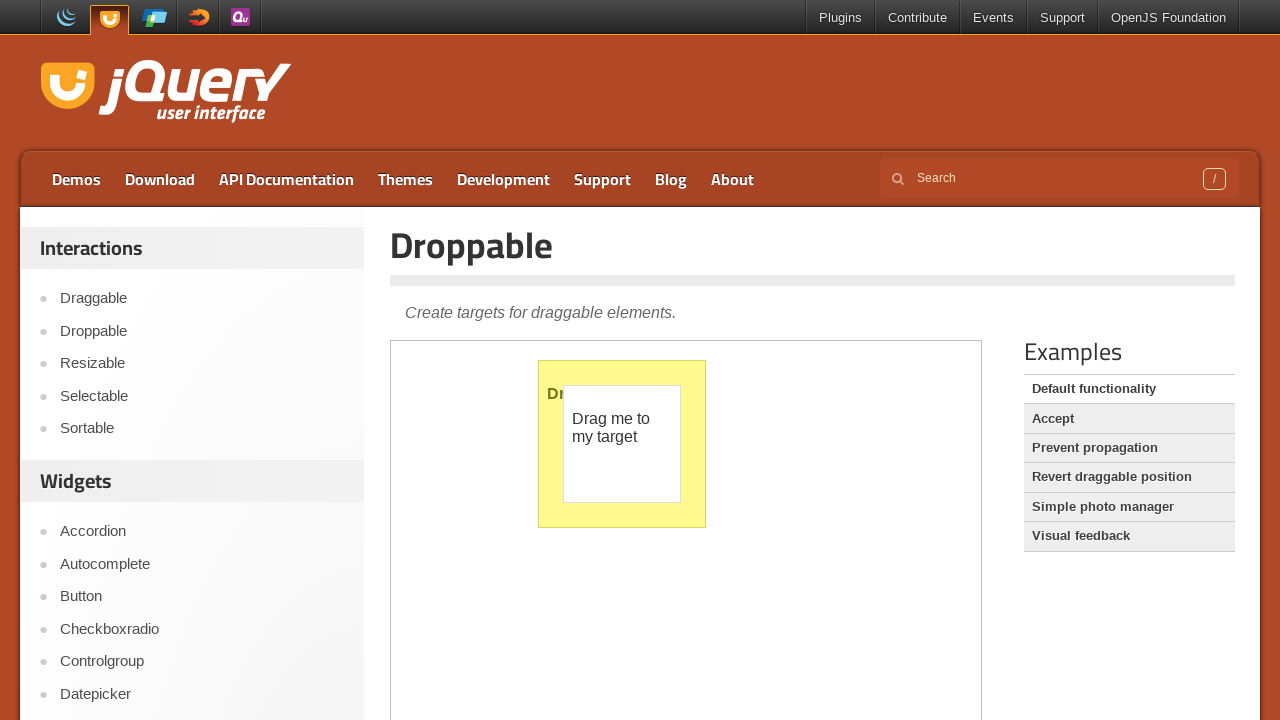

Verified the drop was successful - droppable element now has ui-state-highlight class
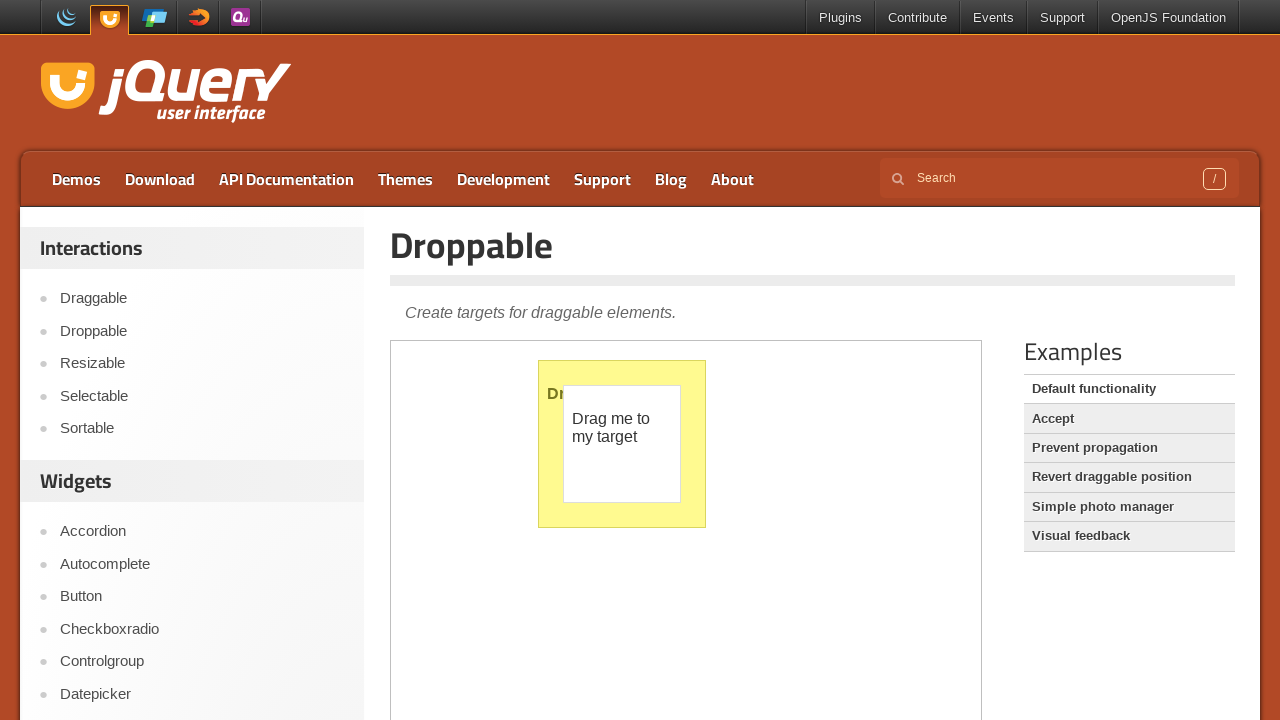

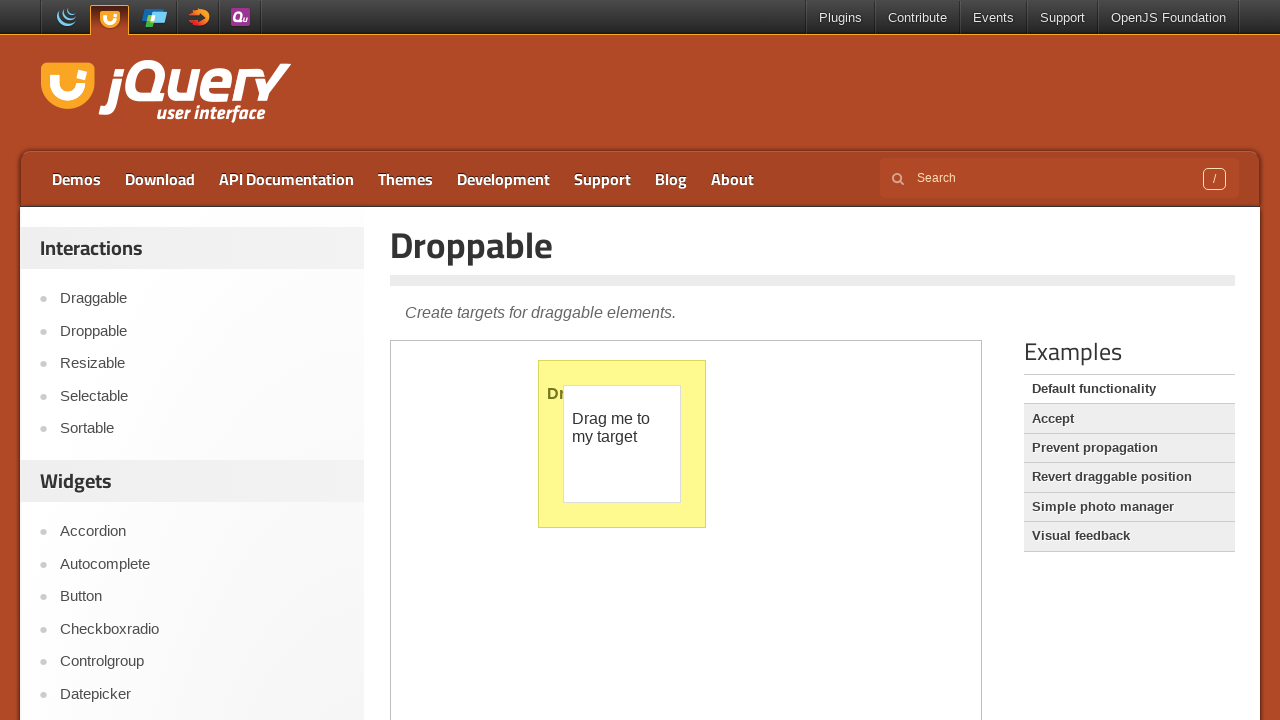